Tests keyboard actions including filling a text field, selecting all text (Ctrl+A), copying (Ctrl+C), tabbing to the next field, and pasting (Ctrl+V) on a text comparison tool.

Starting URL: https://gotranscript.com/text-compare

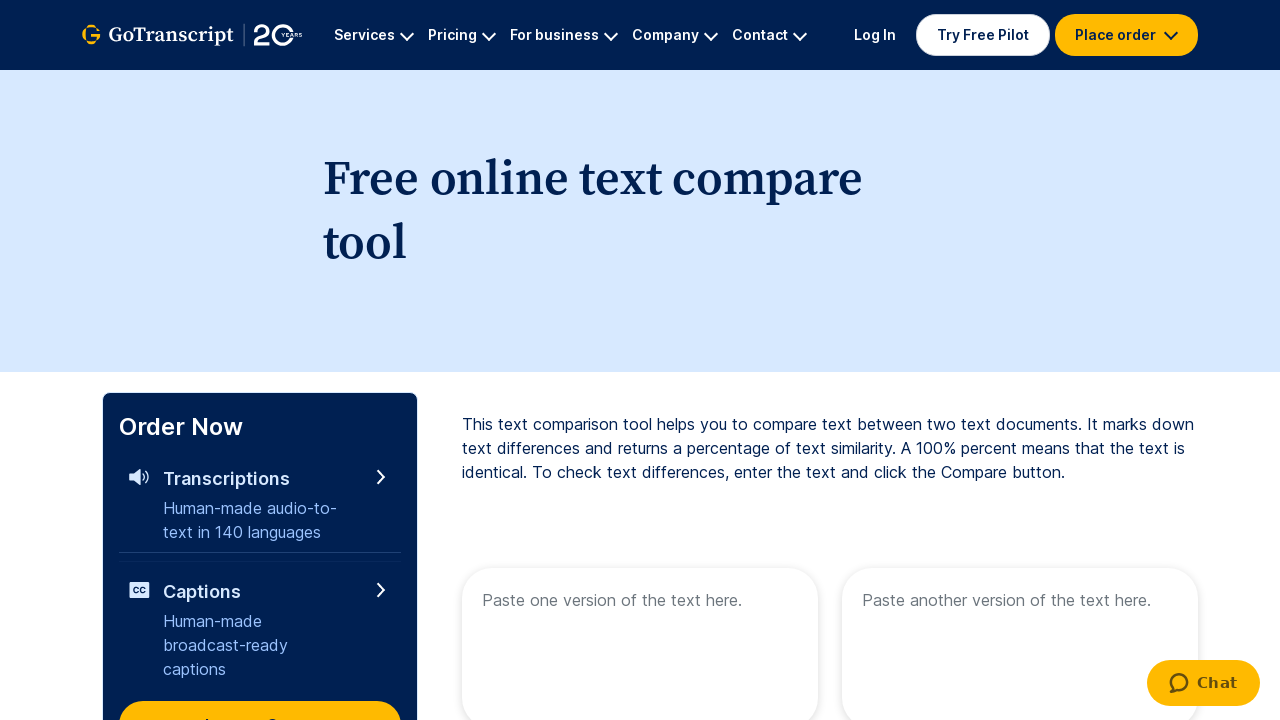

Filled first text area with 'Welcome to Automation !' on [name="text1"]
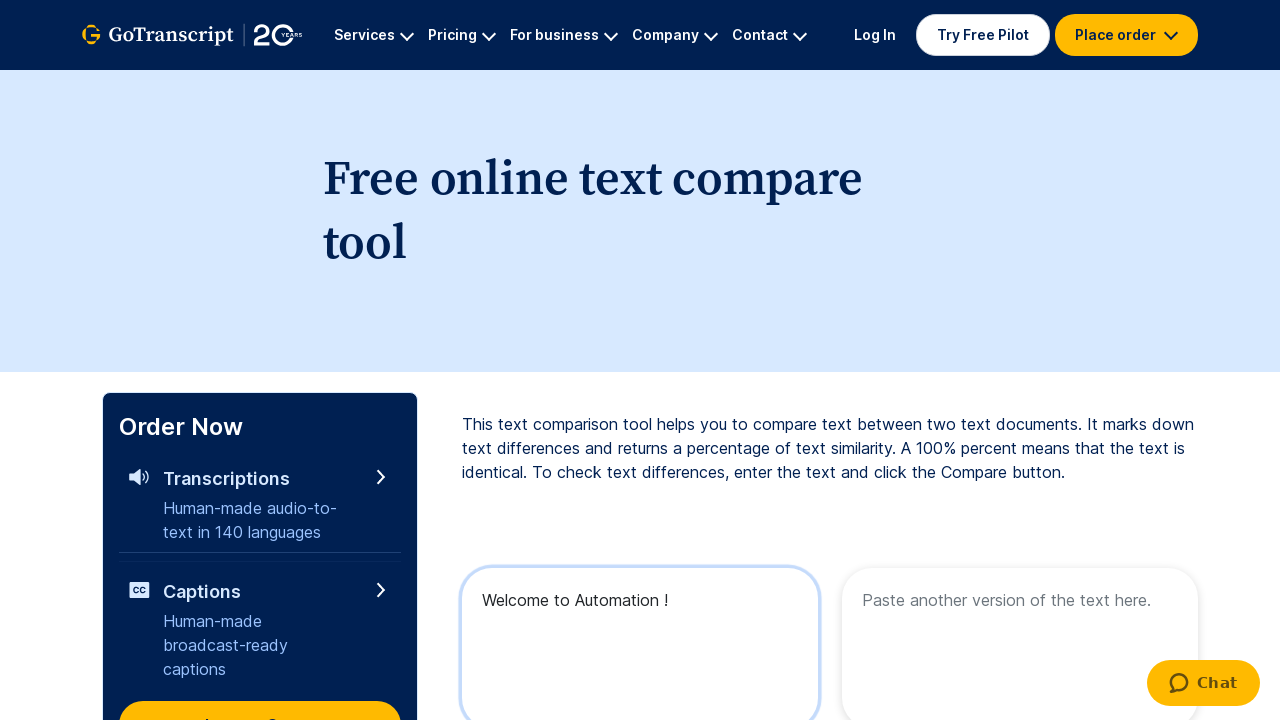

Selected all text in first text area using Ctrl+A
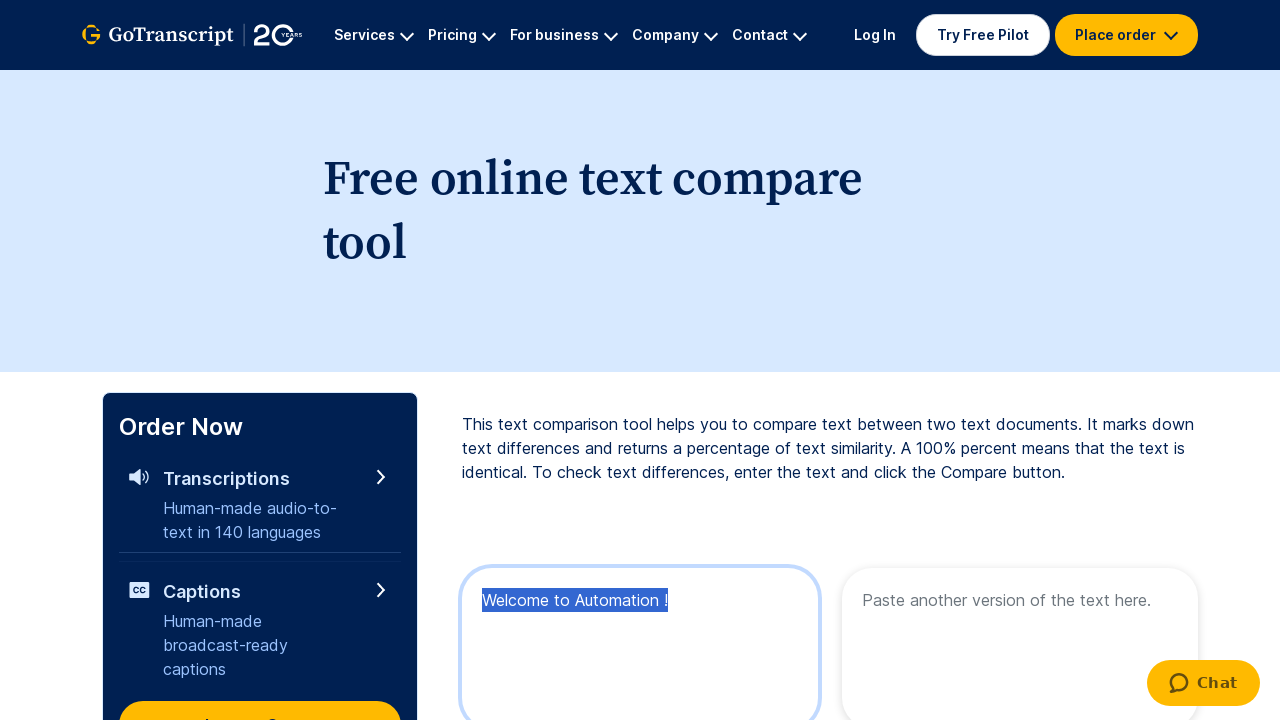

Copied selected text using Ctrl+C
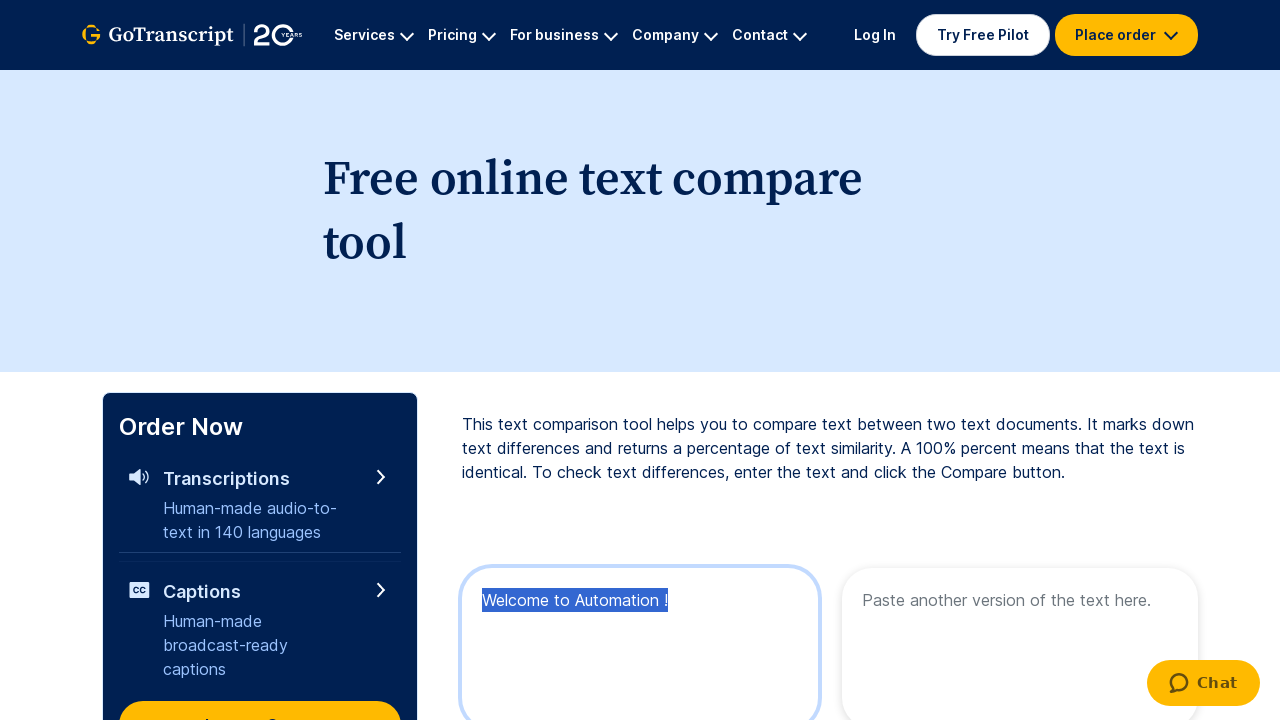

Pressed Tab key down to move to next field
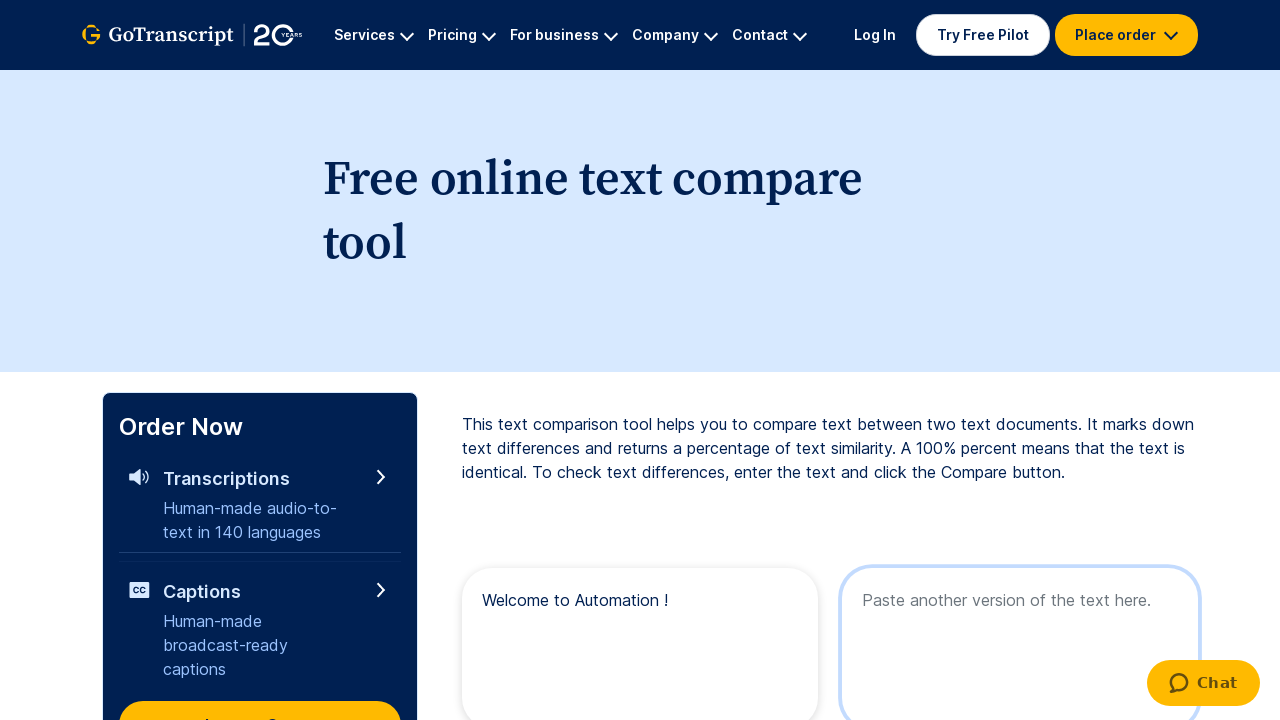

Released Tab key
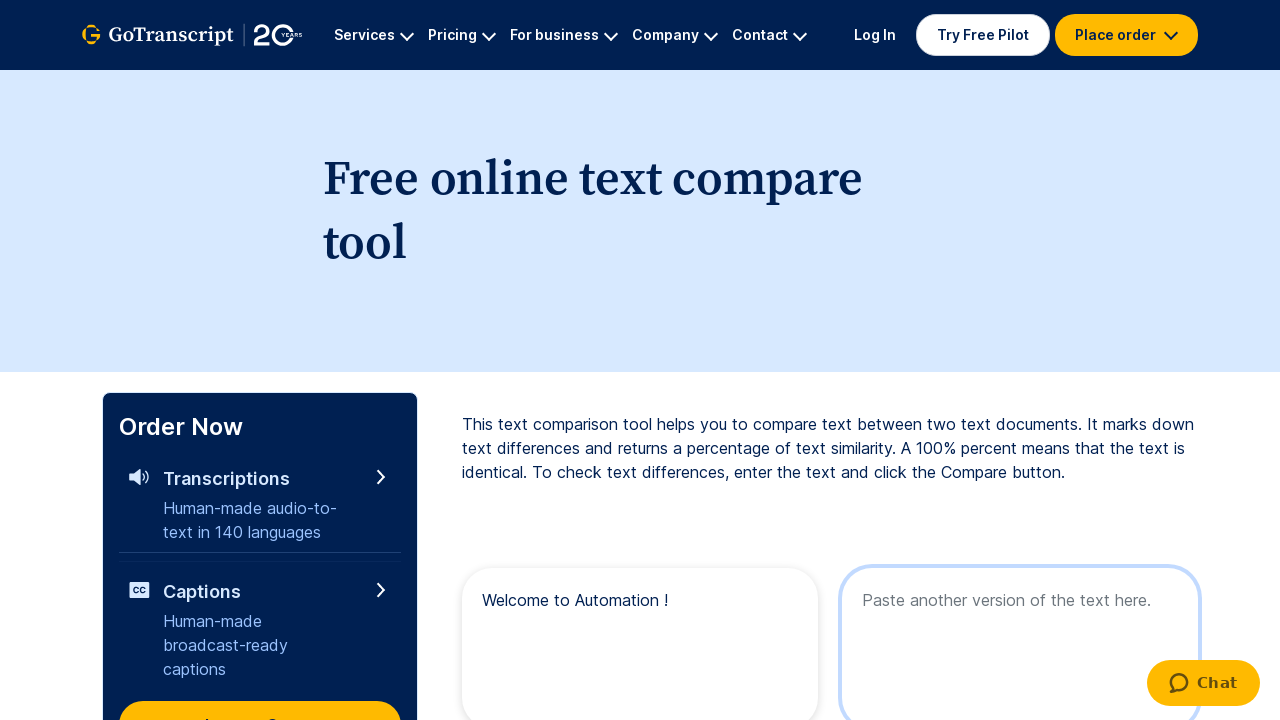

Pasted copied text using Ctrl+V into second text area
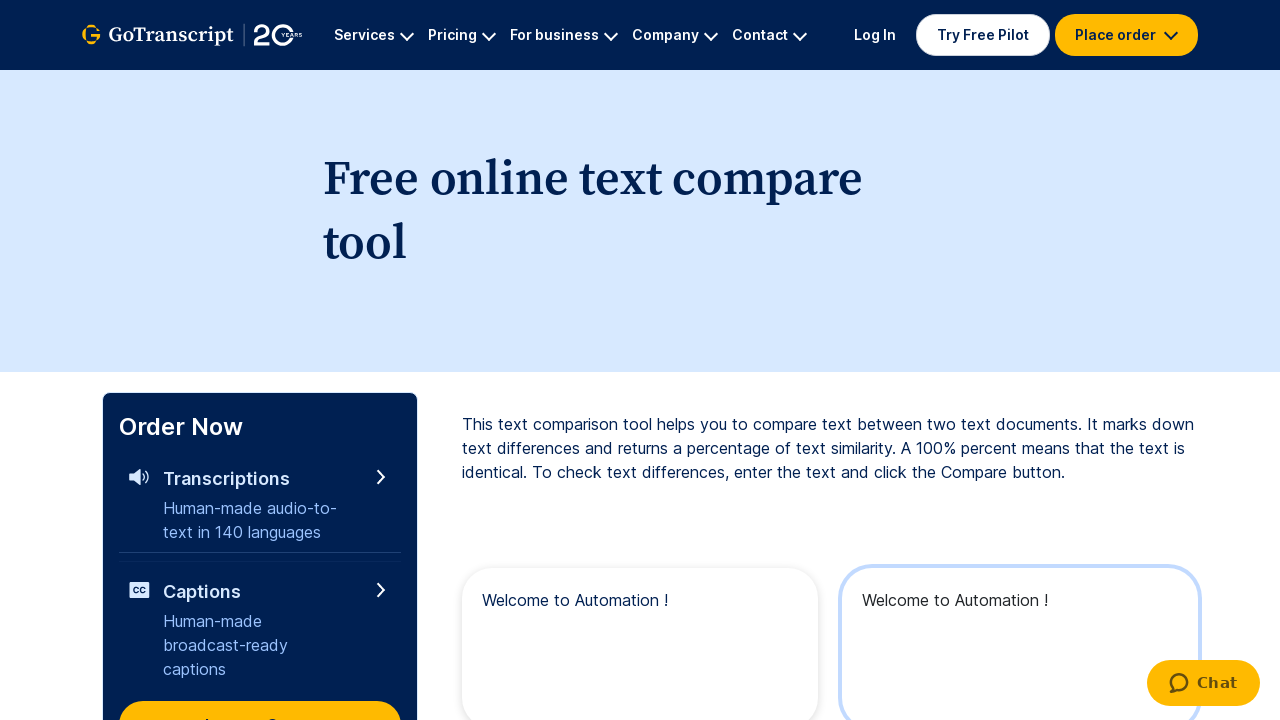

Waited 3 seconds for paste action to complete
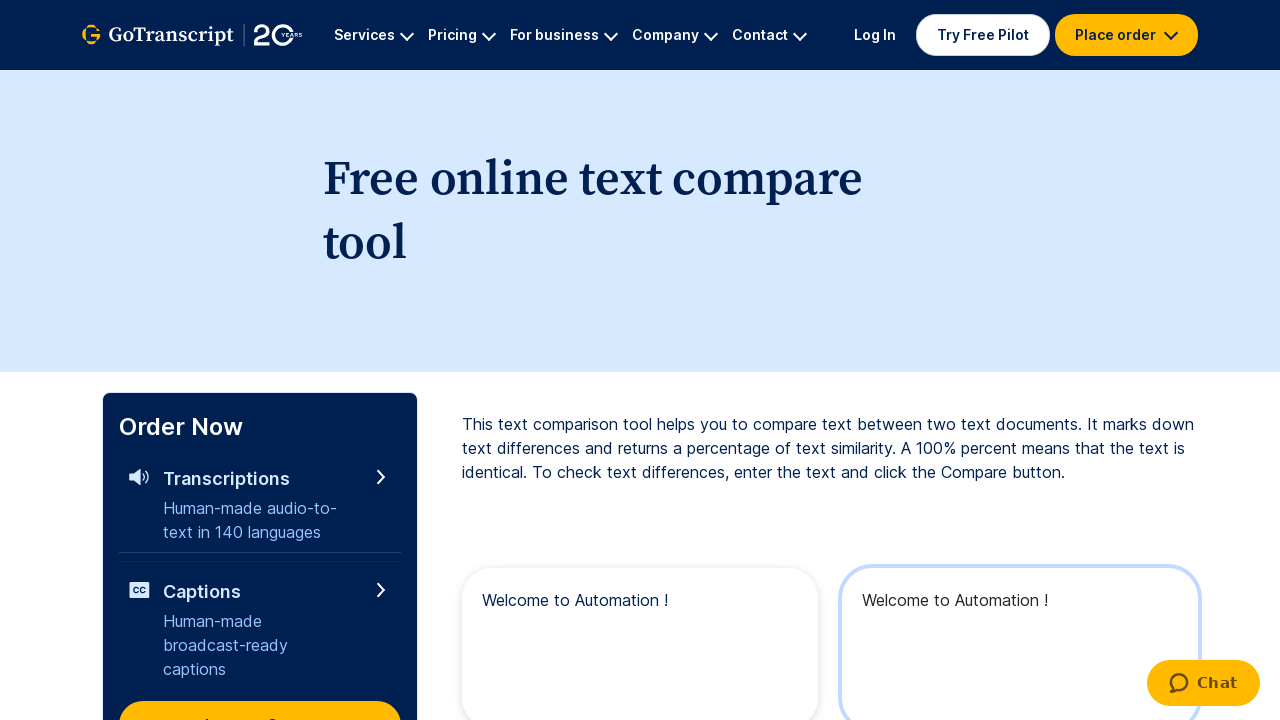

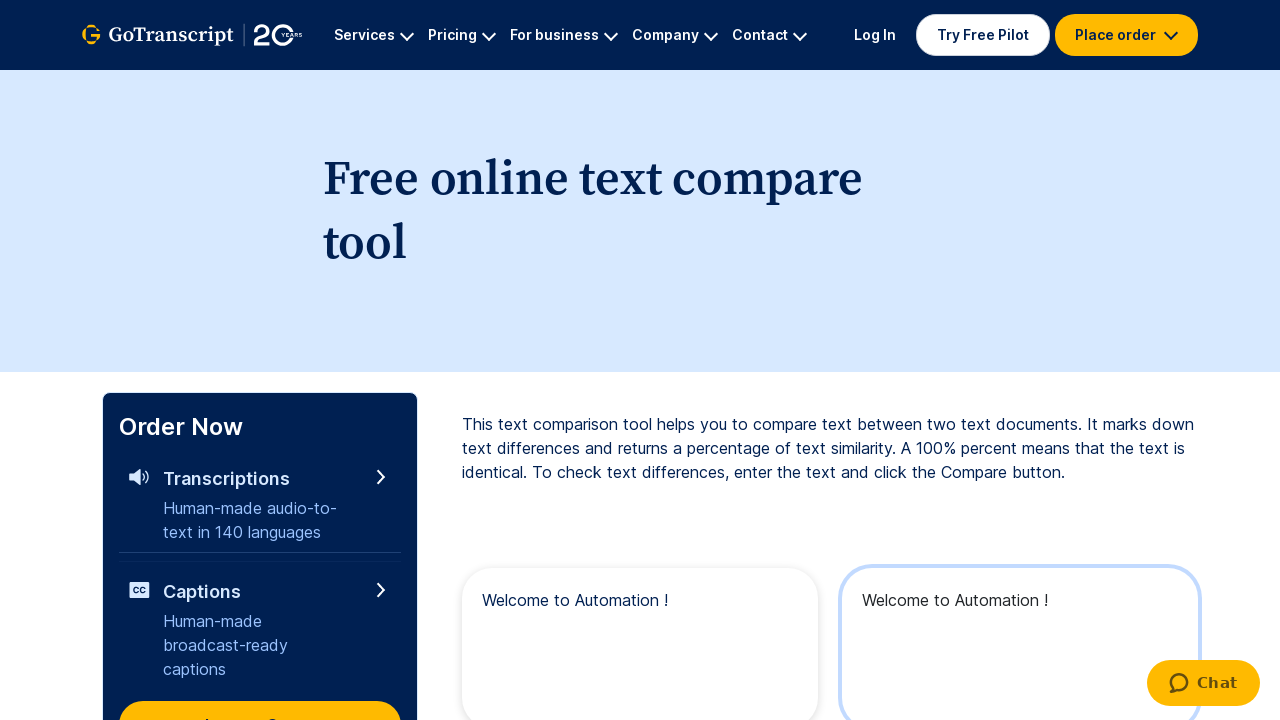